Navigates through a link and fills out a registration form with personal information including first name, last name, city, and country

Starting URL: http://suninjuly.github.io/find_link_text

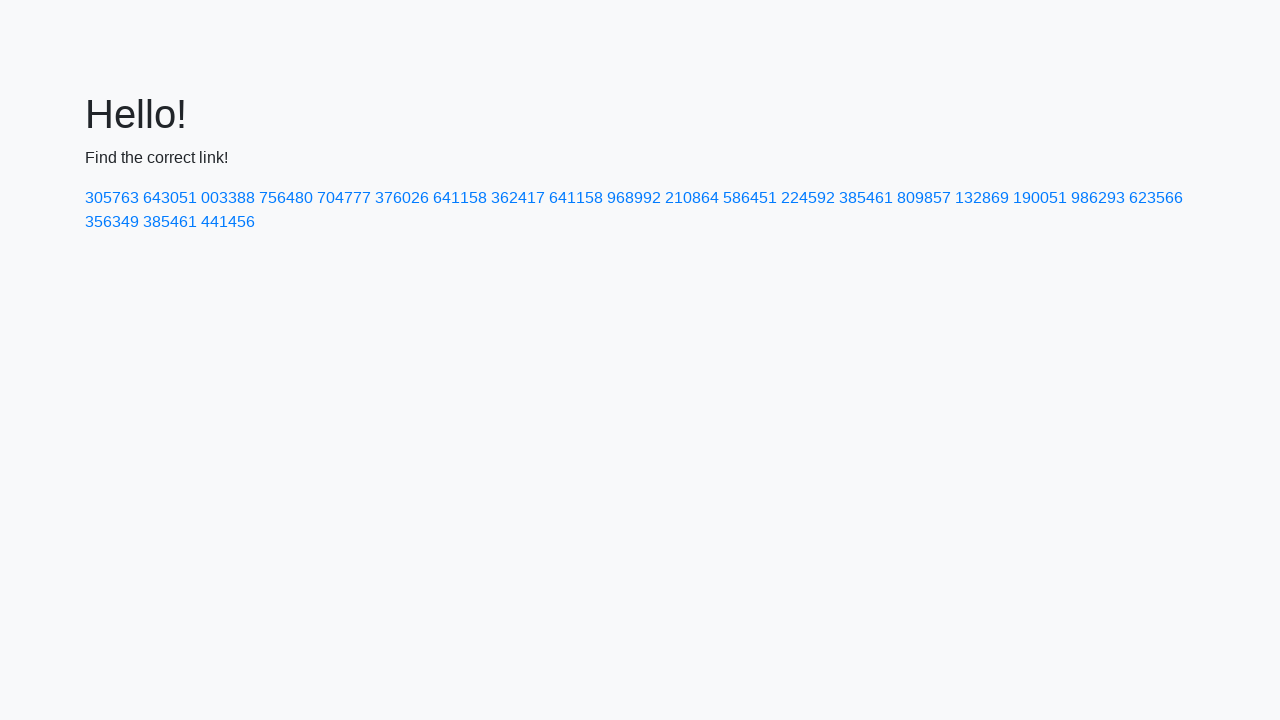

Clicked link with text '224592' at (808, 198) on text=224592
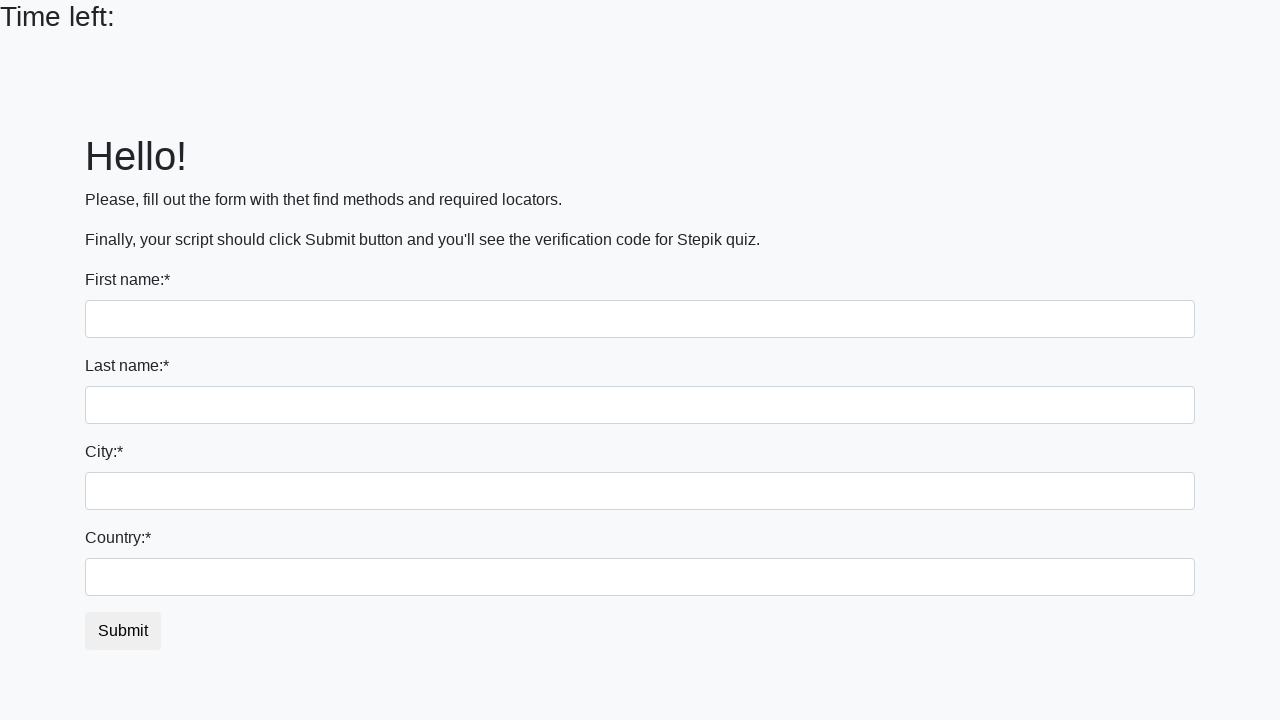

Filled first name field with 'Tatyana' on input[name='first_name']
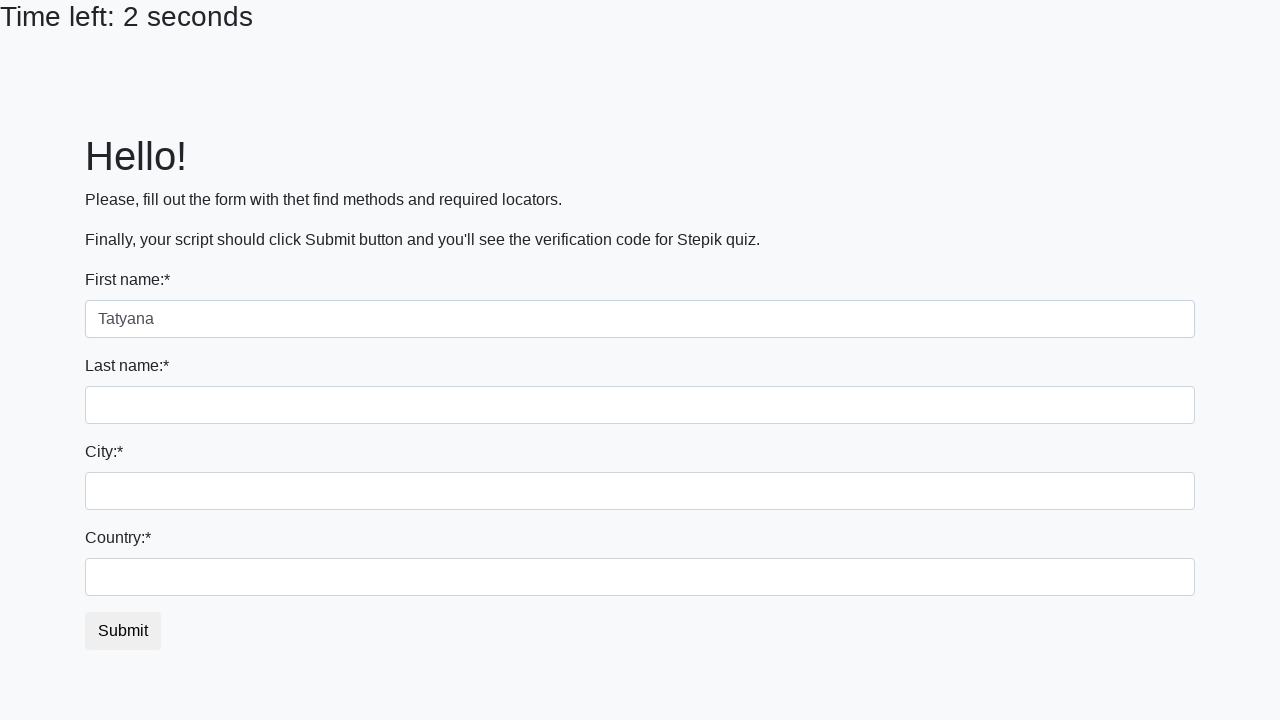

Filled last name field with 'Zagoruyko' on input[name='last_name']
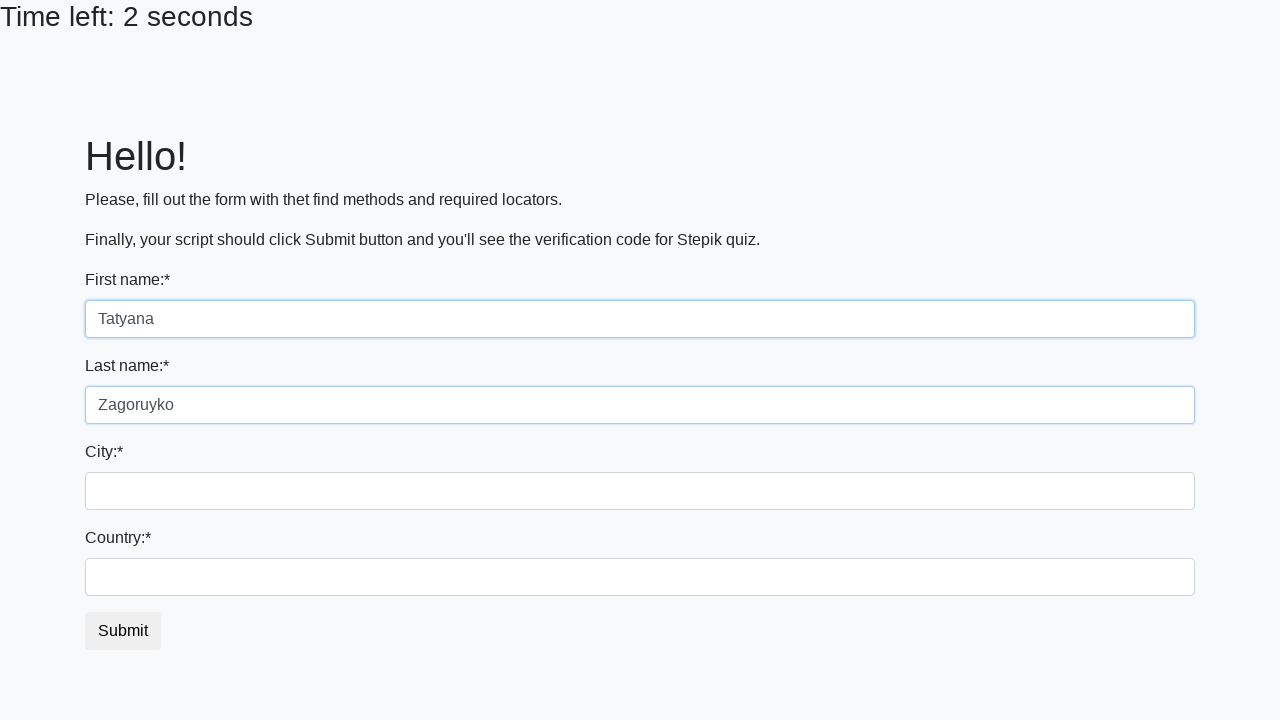

Filled city field with 'Volgograd' on input[name='firstname']
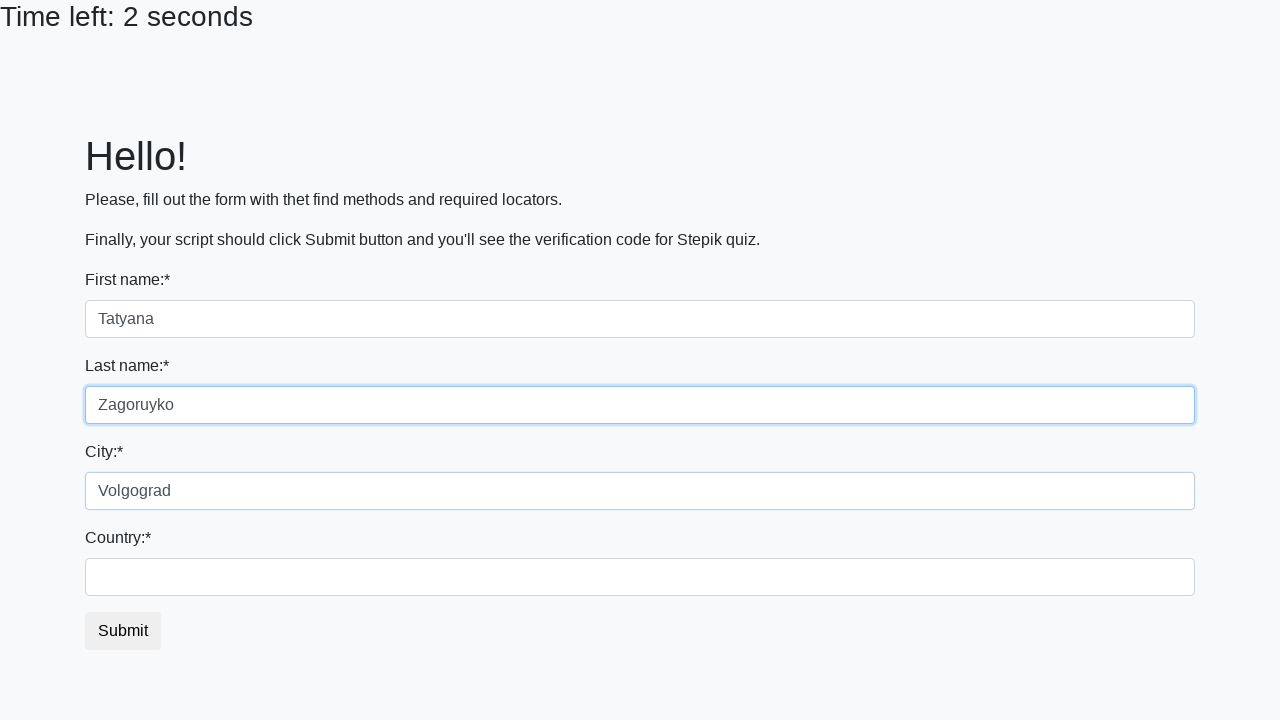

Filled country field with 'Russia' on #country
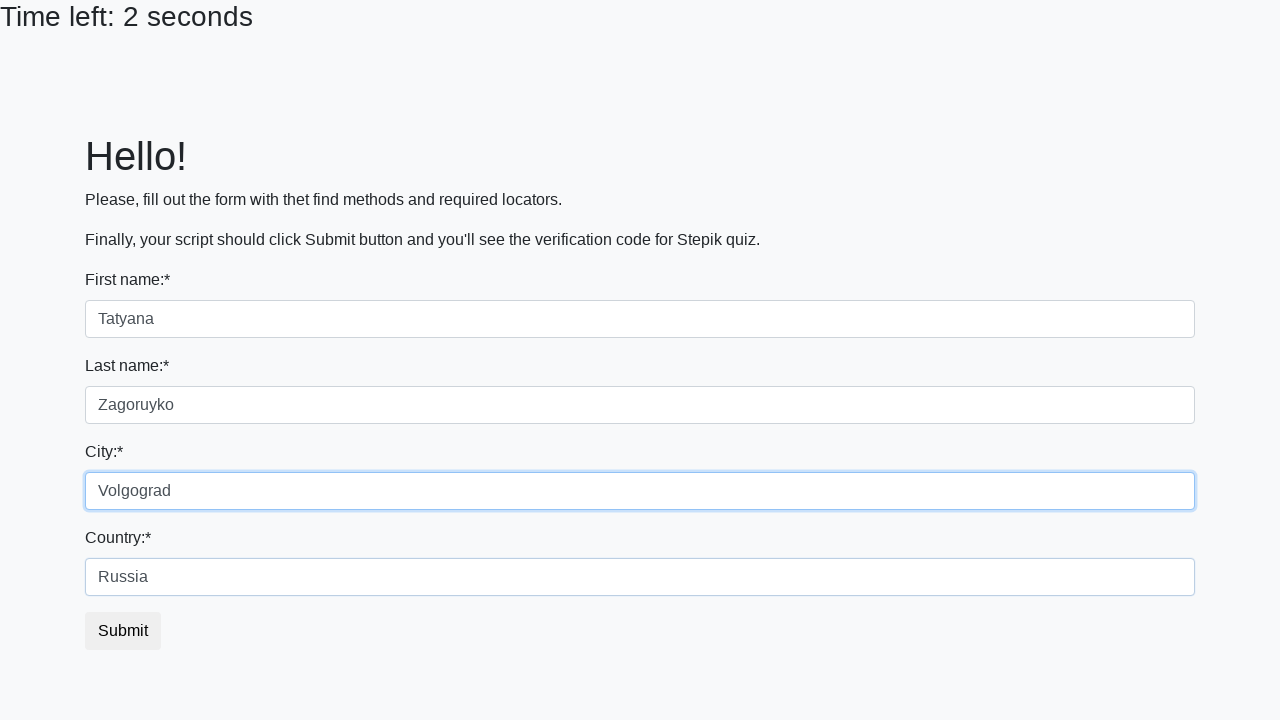

Clicked submit button to complete registration form at (123, 631) on .btn
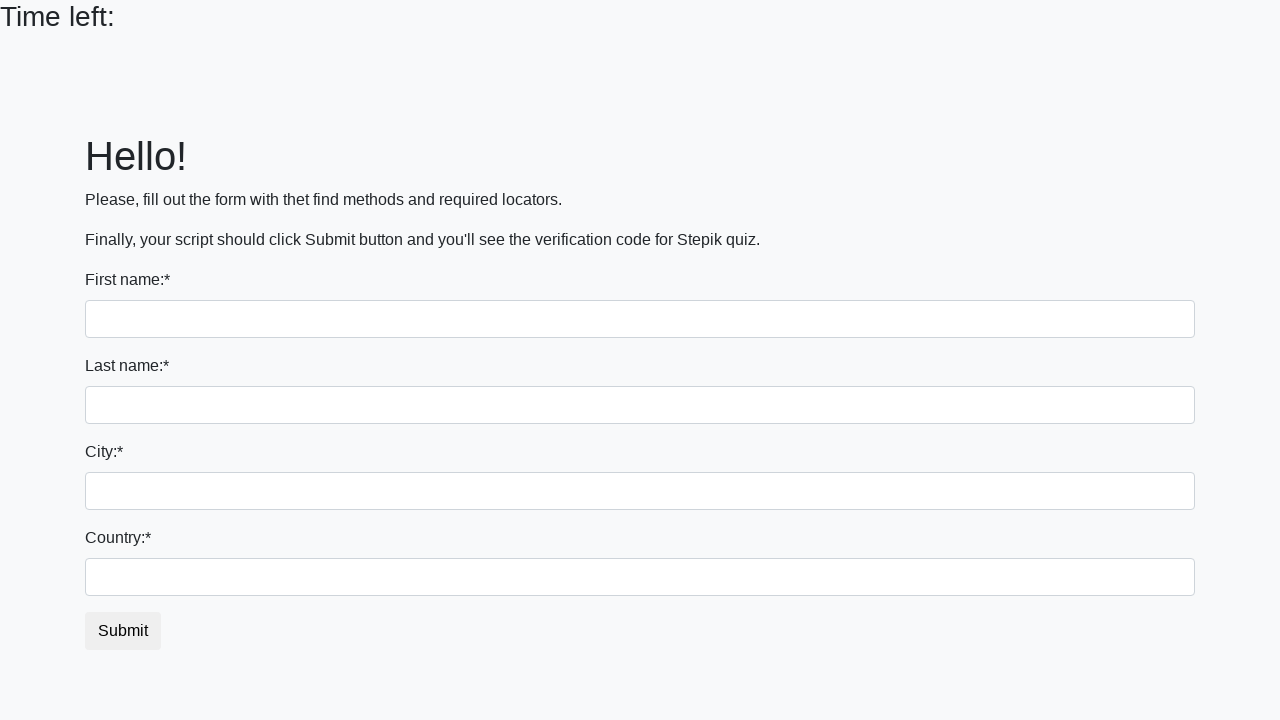

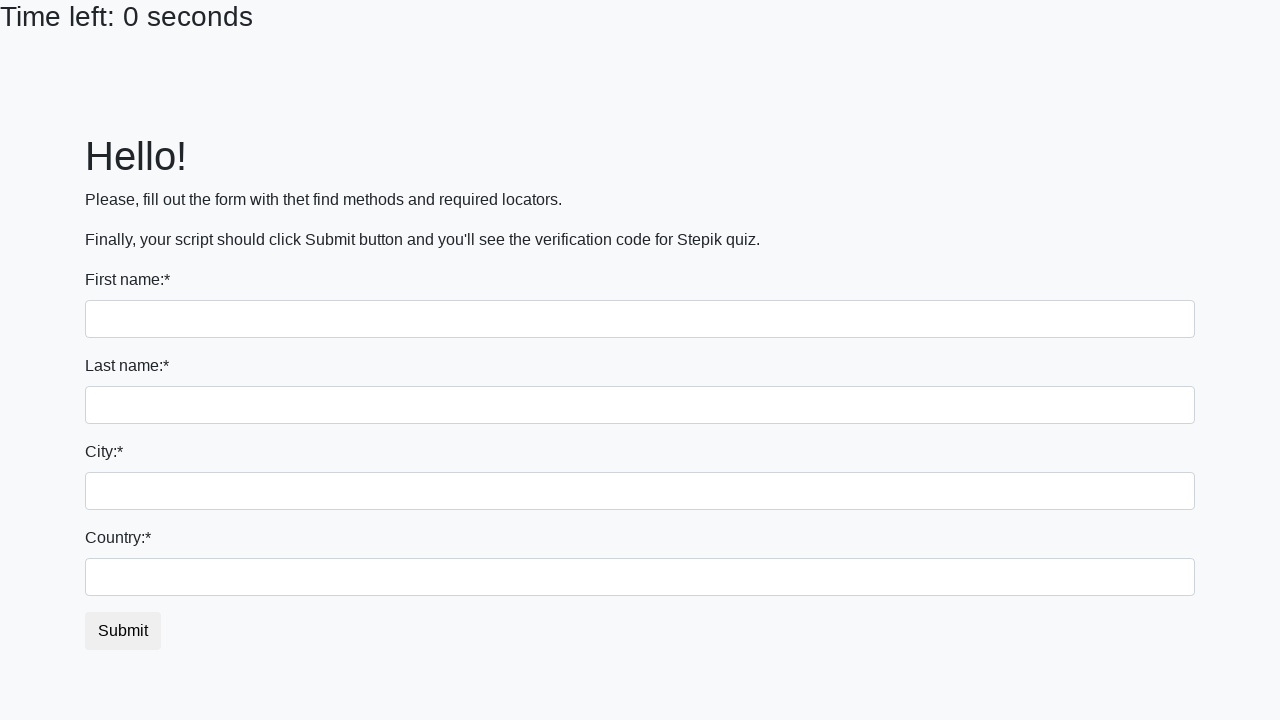